Tests AJIO's search and filter functionality by searching for bags, applying gender and category filters, and verifying that results are displayed

Starting URL: https://www.ajio.com/

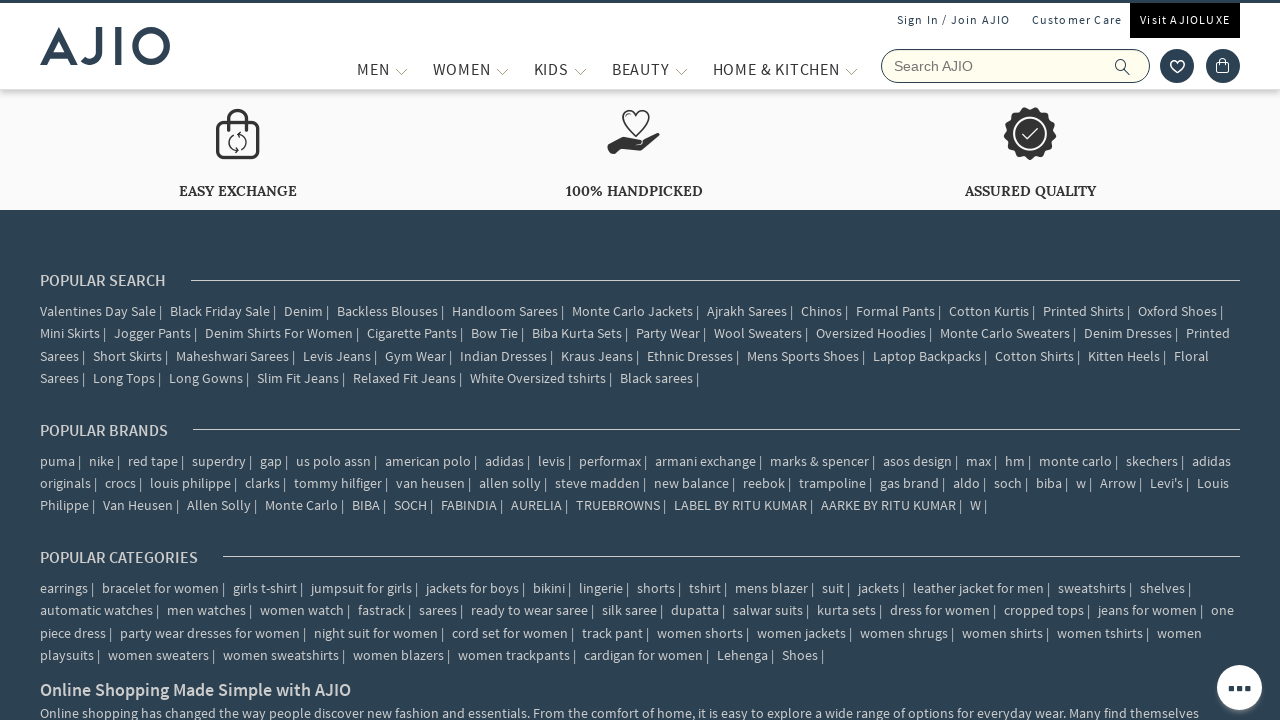

Filled search field with 'bags' on input[placeholder='Search AJIO']
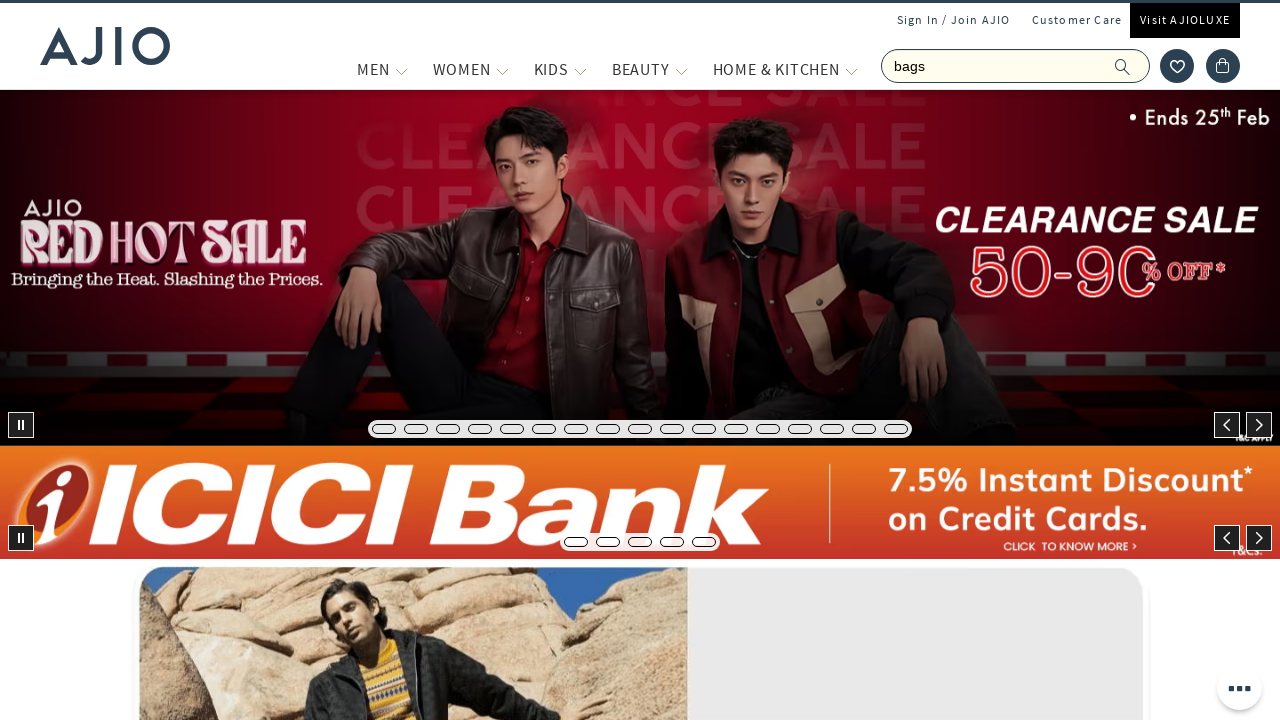

Pressed Enter to search for bags on input[placeholder='Search AJIO']
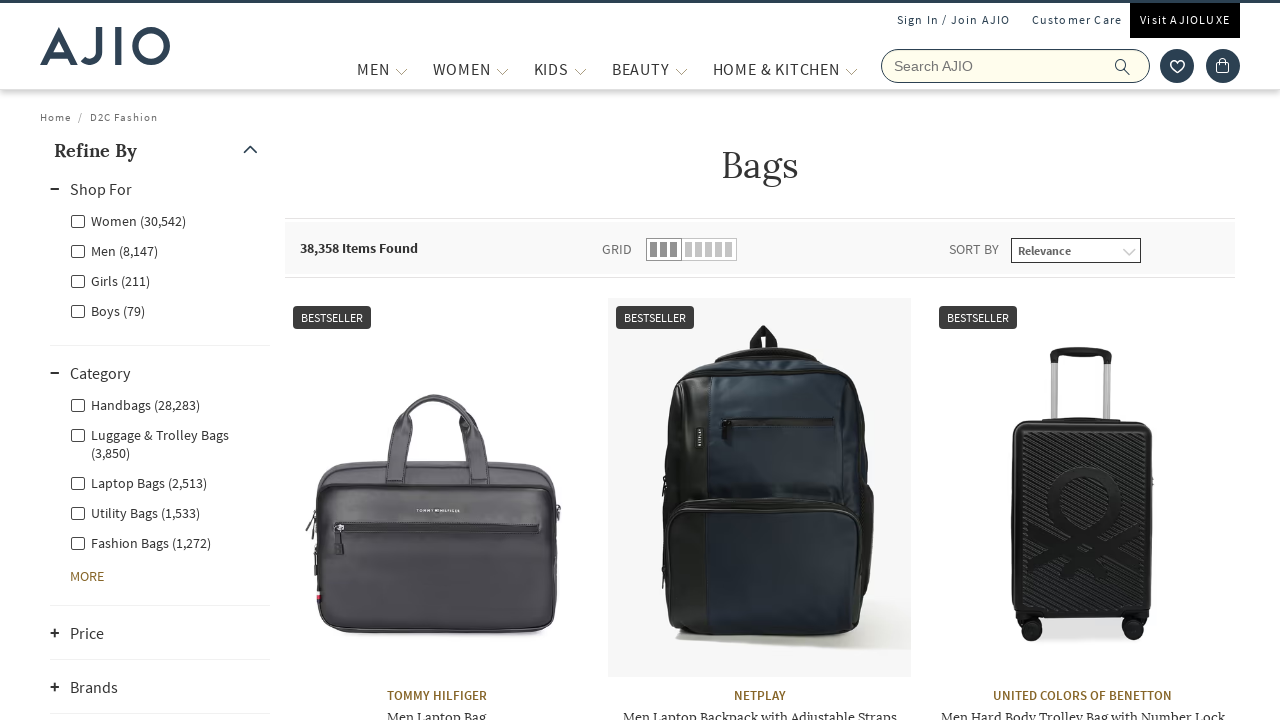

Search results loaded and Men filter became available
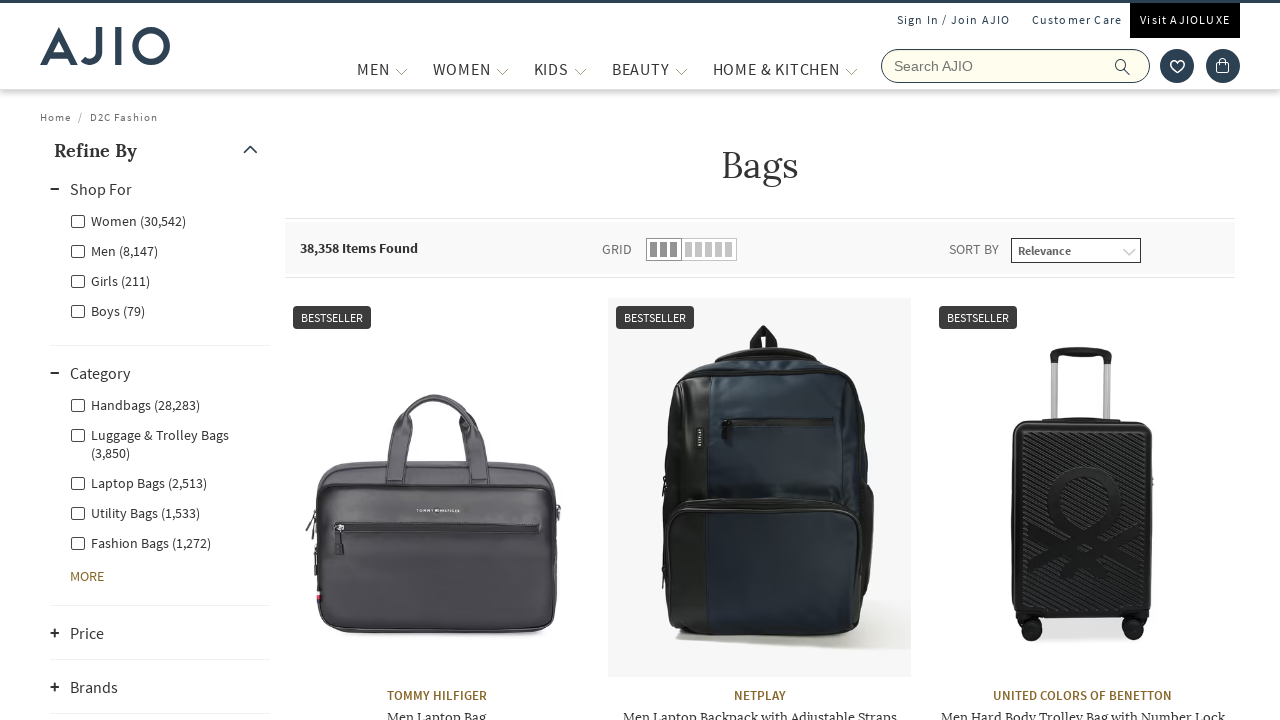

Clicked on Men gender filter at (114, 250) on label[for='Men']
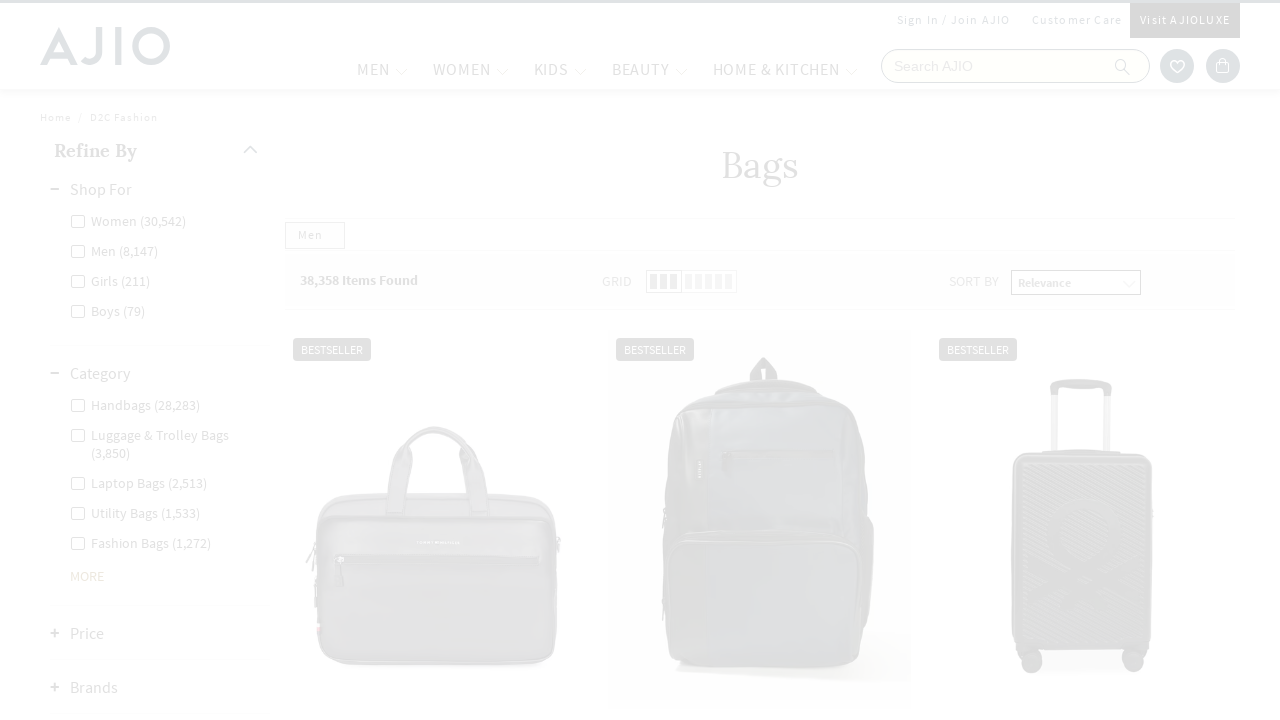

Waited for Men filter to apply
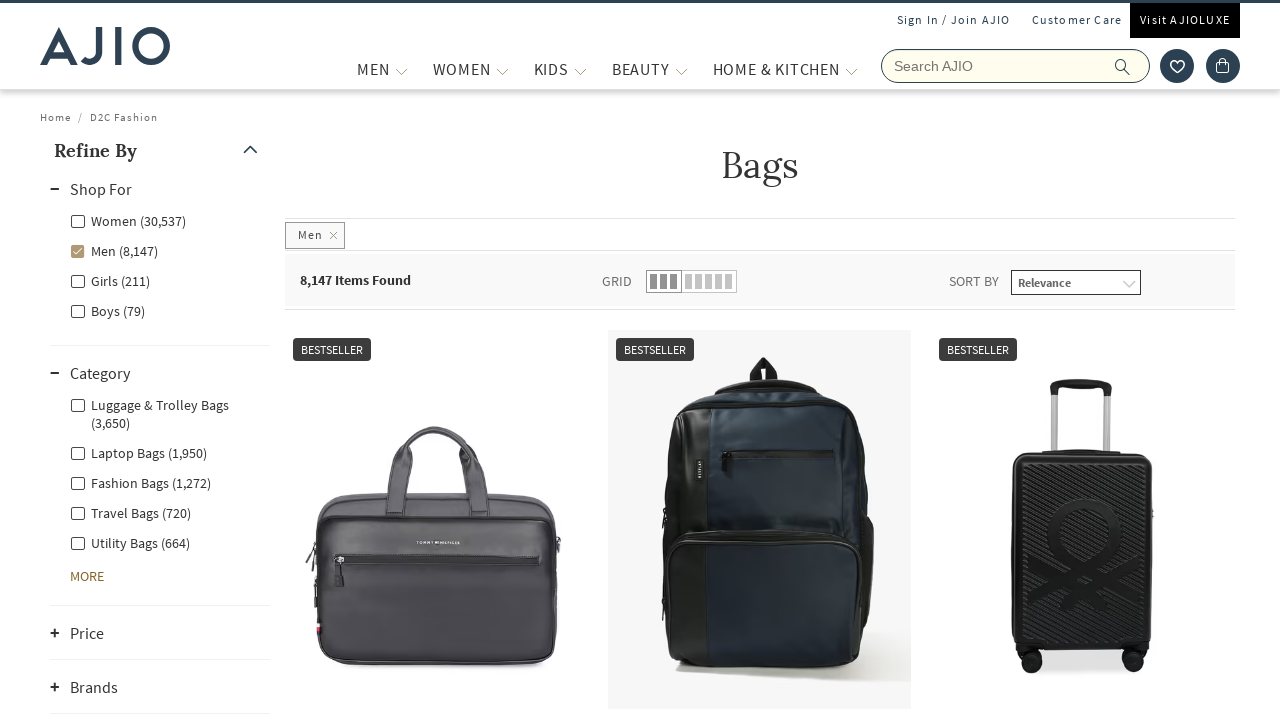

Clicked on Men - Fashion Bags category filter at (140, 482) on label[for='Men - Fashion Bags']
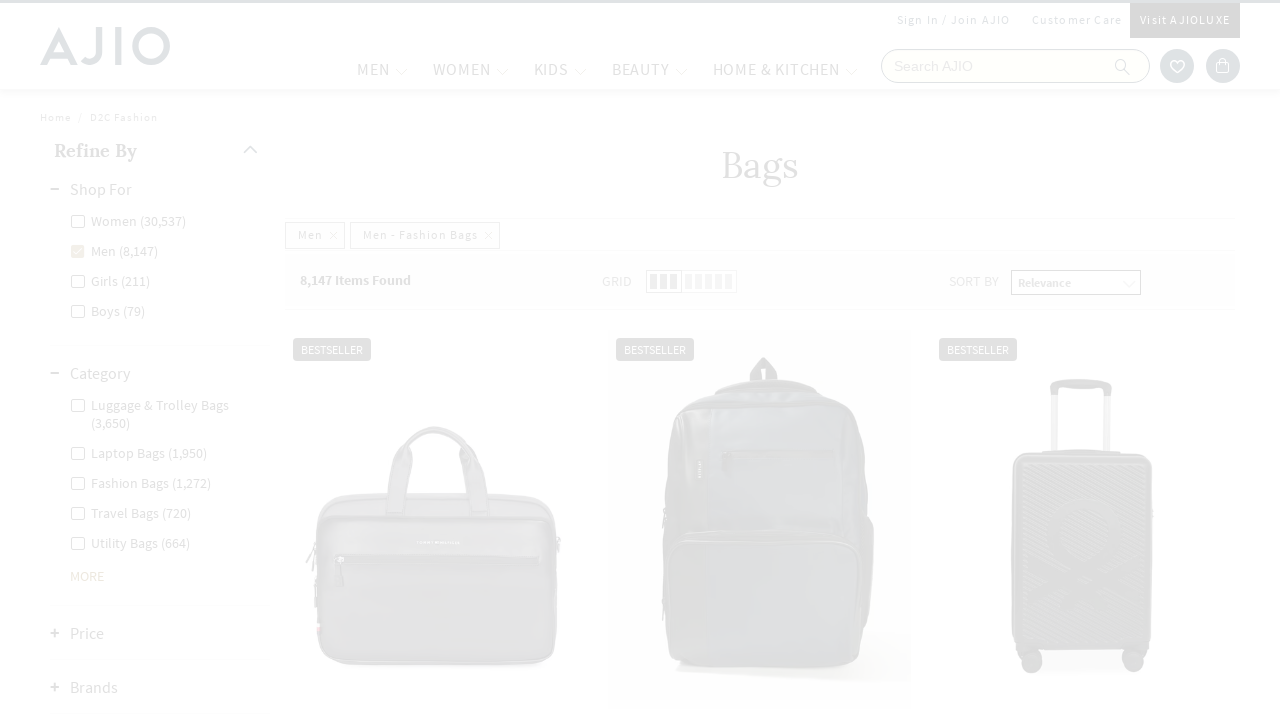

Waited for category filter to apply
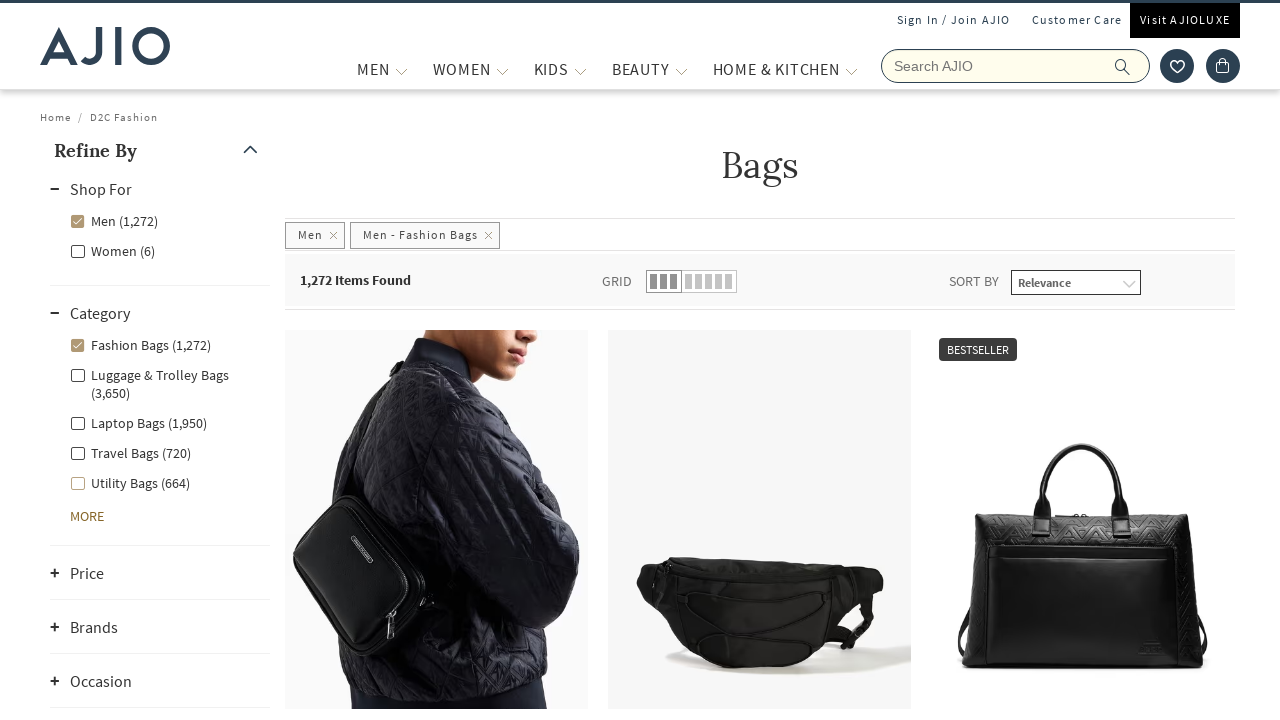

Verified results count is displayed
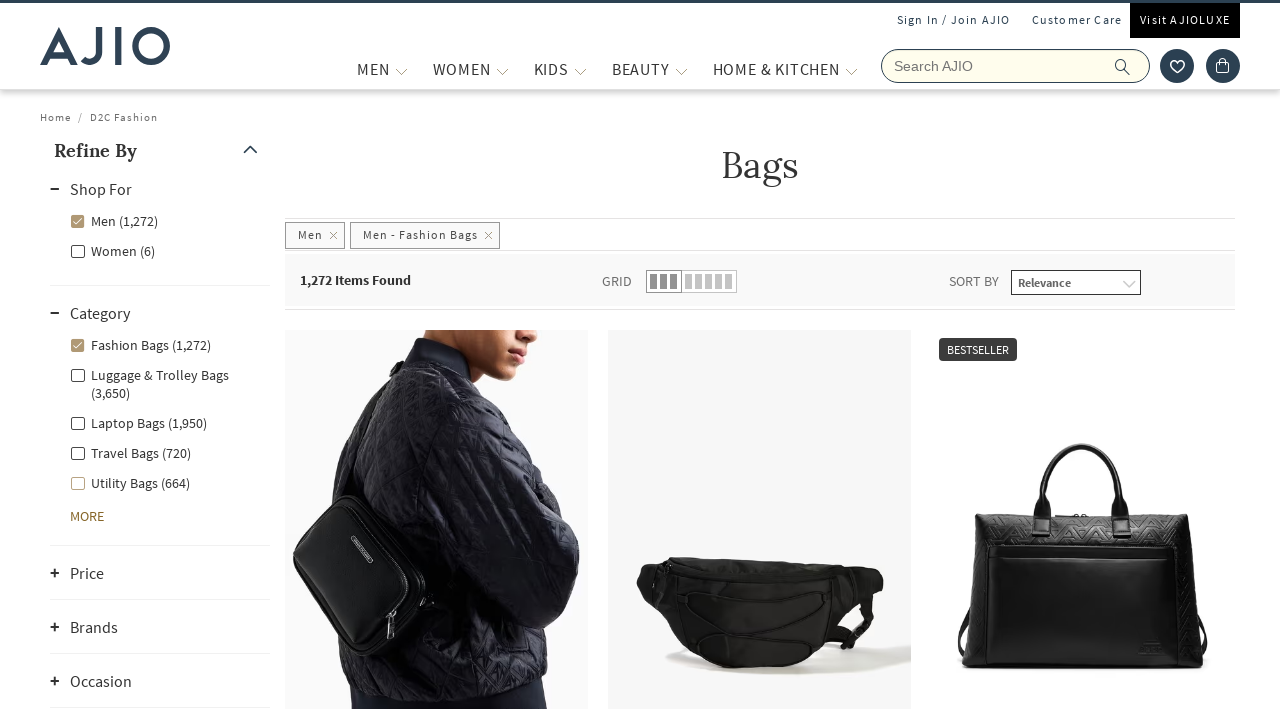

Verified brand names are displayed in results
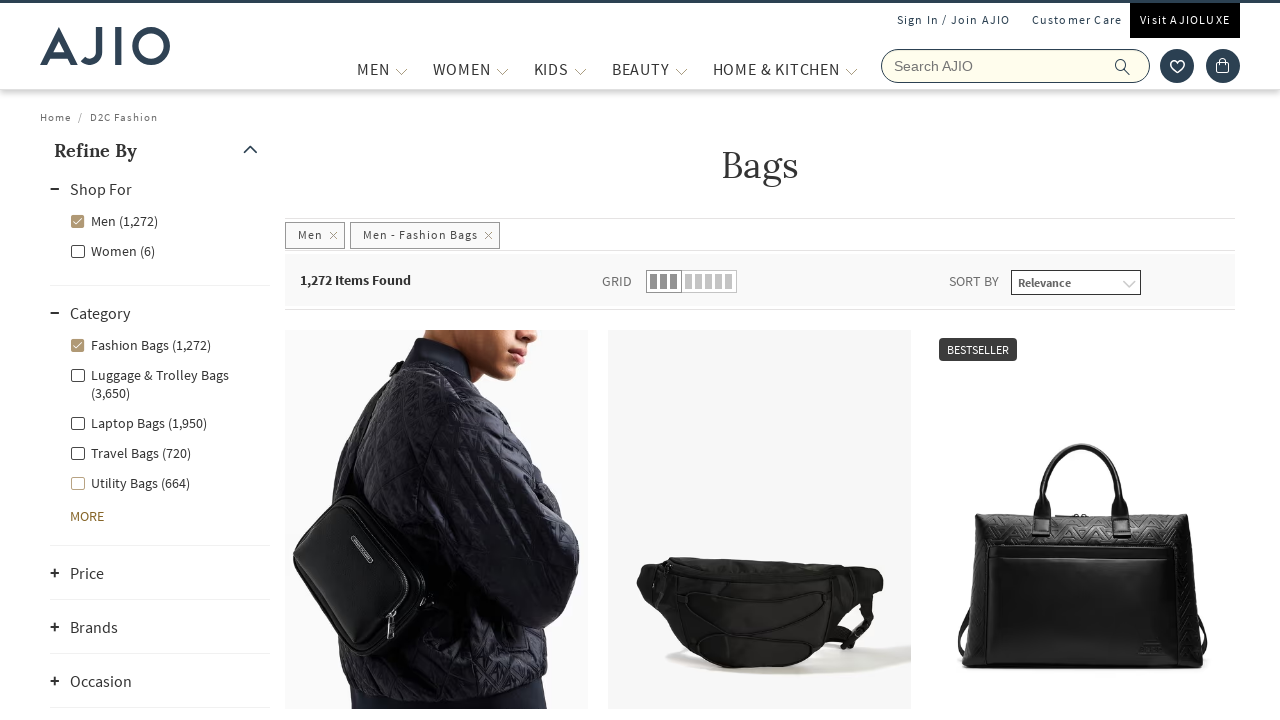

Verified bag names are displayed in results
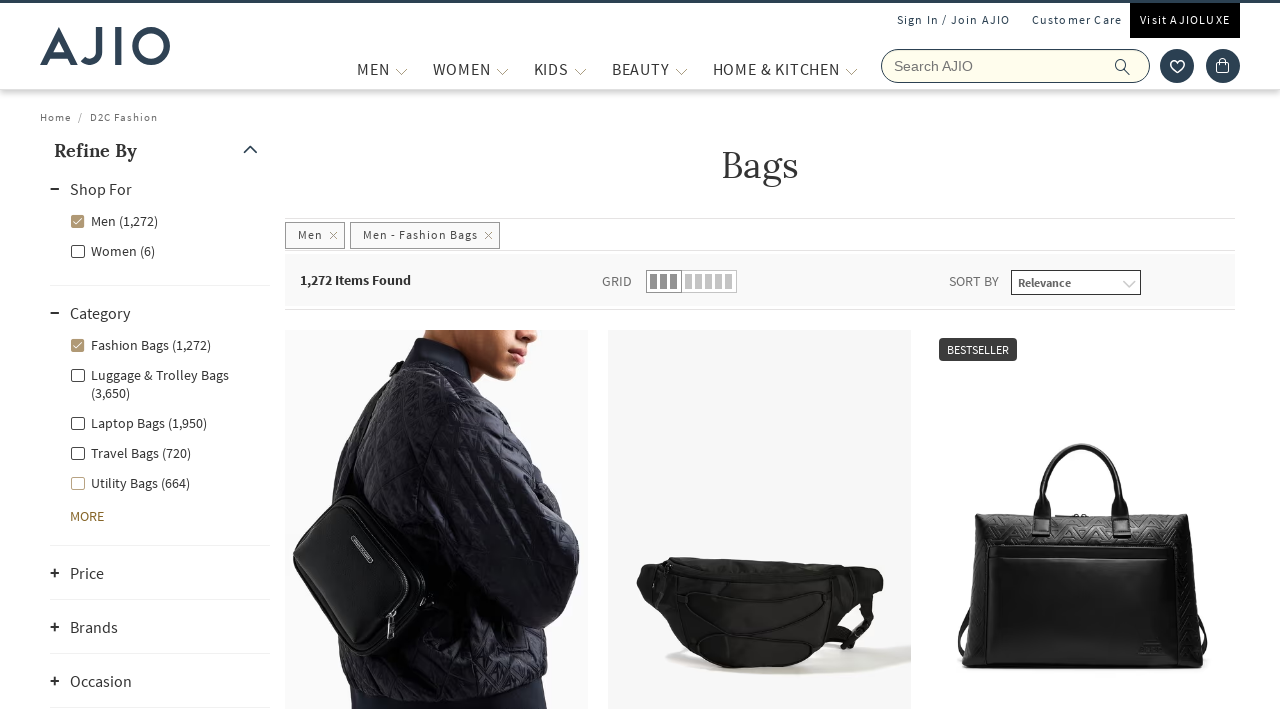

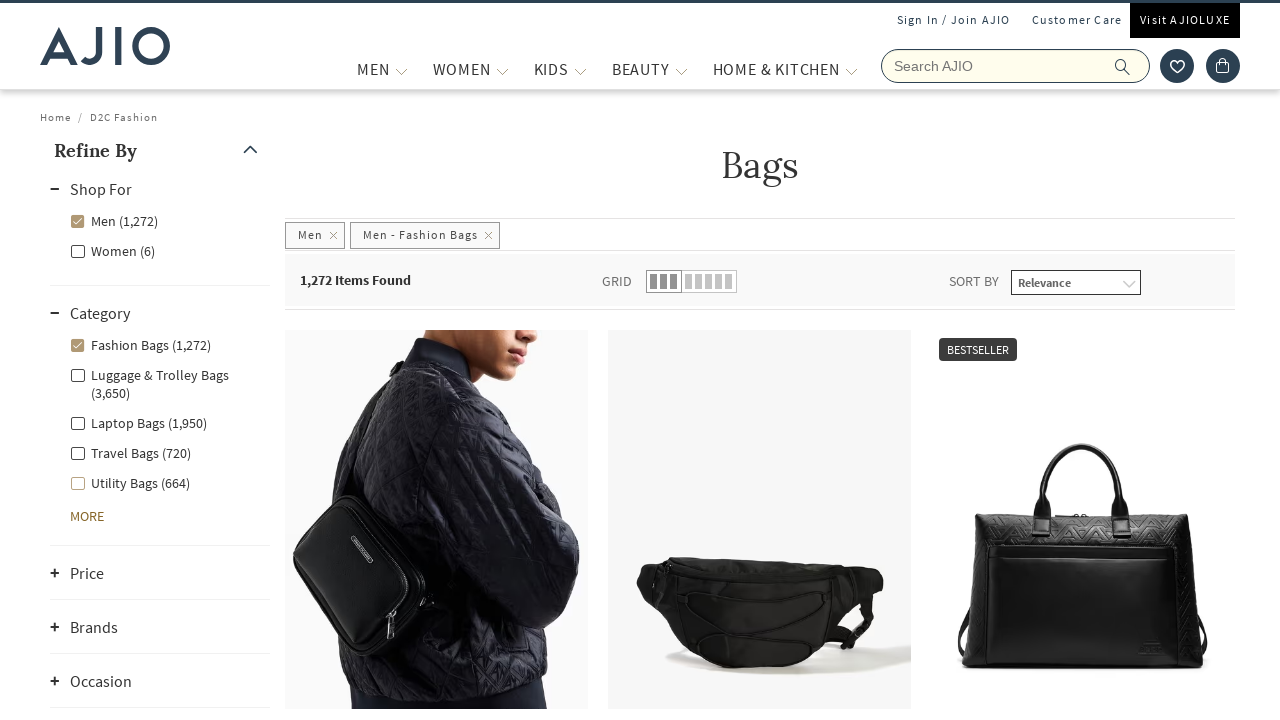